Tests the Checkboxes page by navigating from the home page, clicking the Checkboxes link, and clicking each checkbox to verify they can be toggled to checked state.

Starting URL: https://the-internet.herokuapp.com/

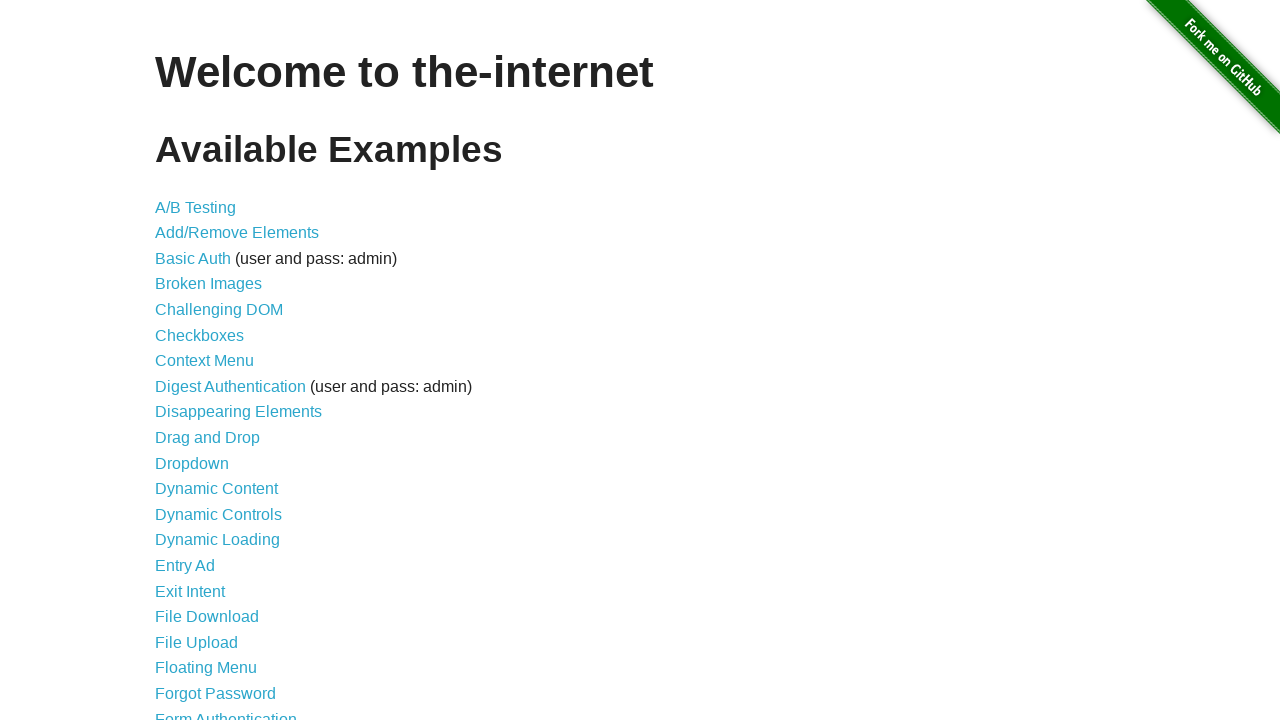

Waited for page to load - list elements visible
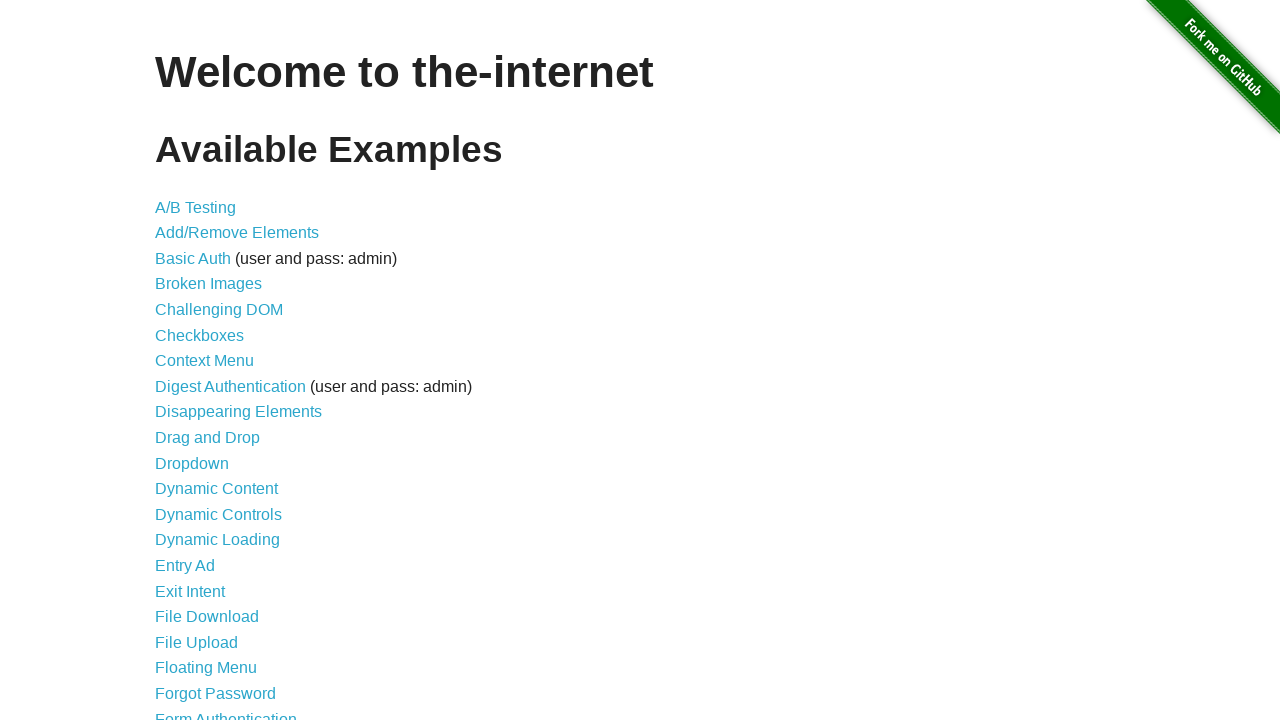

Located Checkboxes link
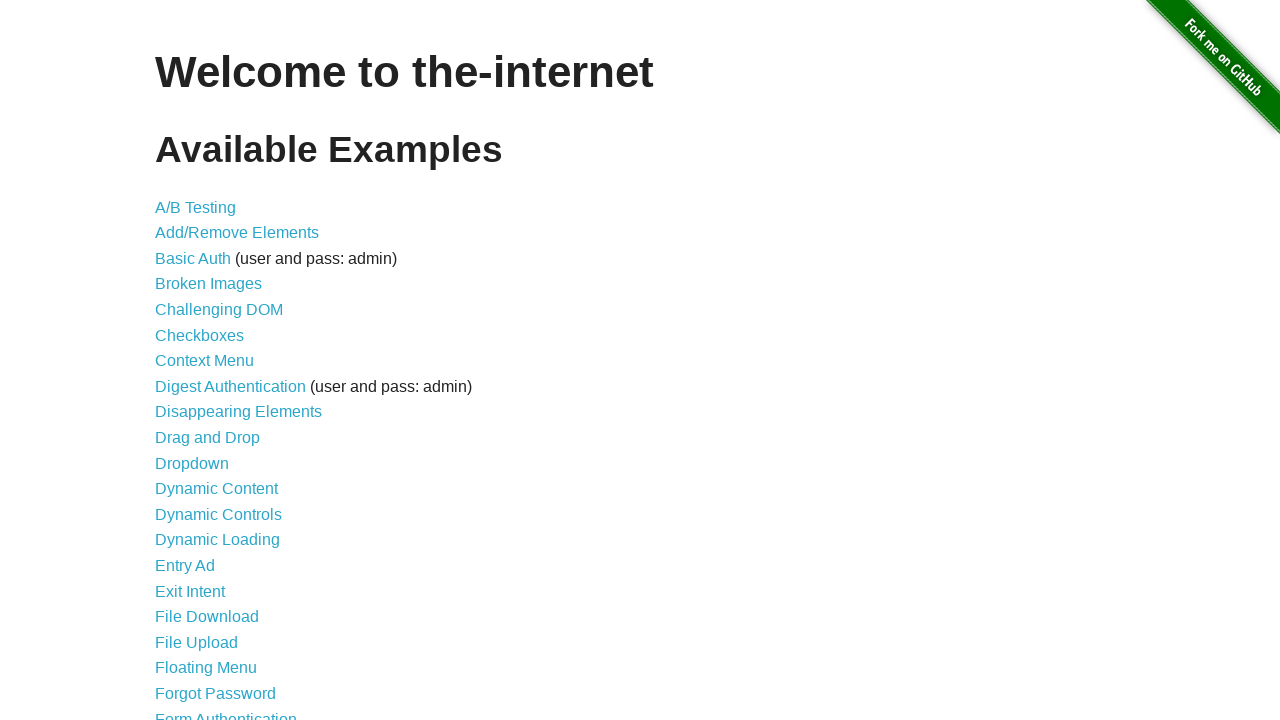

Scrolled Checkboxes link into view
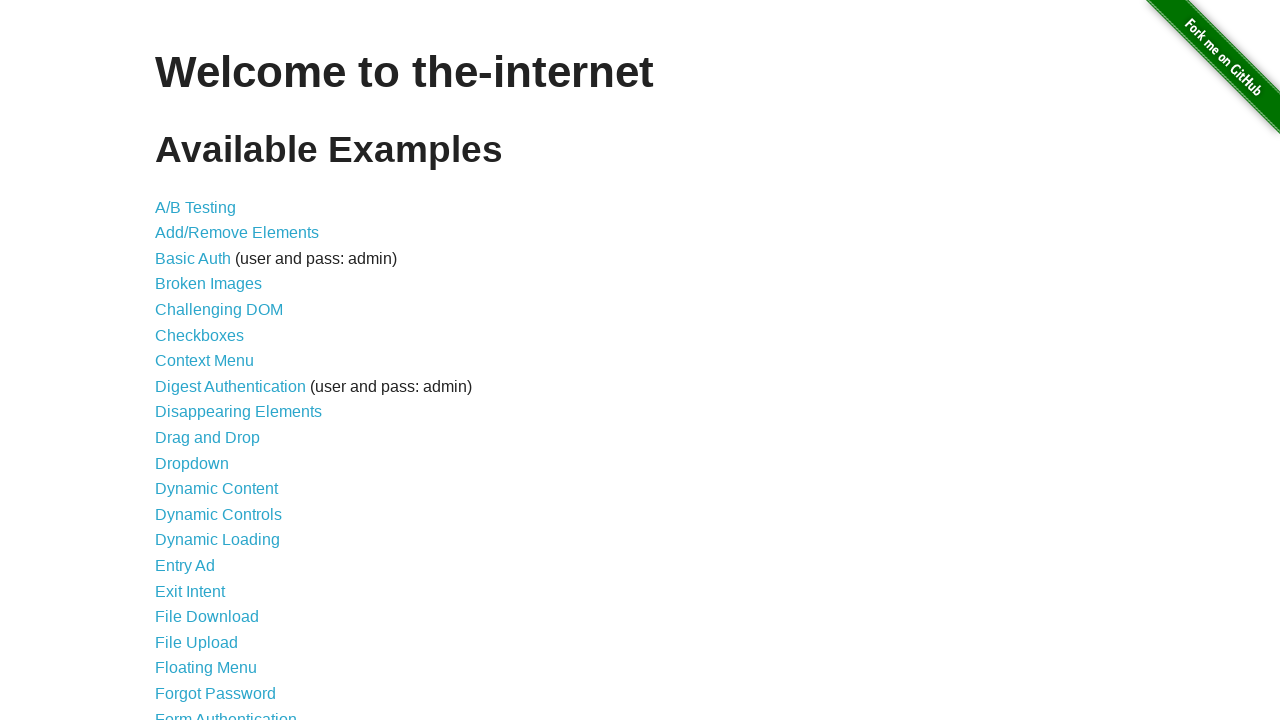

Clicked Checkboxes link at (200, 335) on internal:role=link[name="Checkboxes"i]
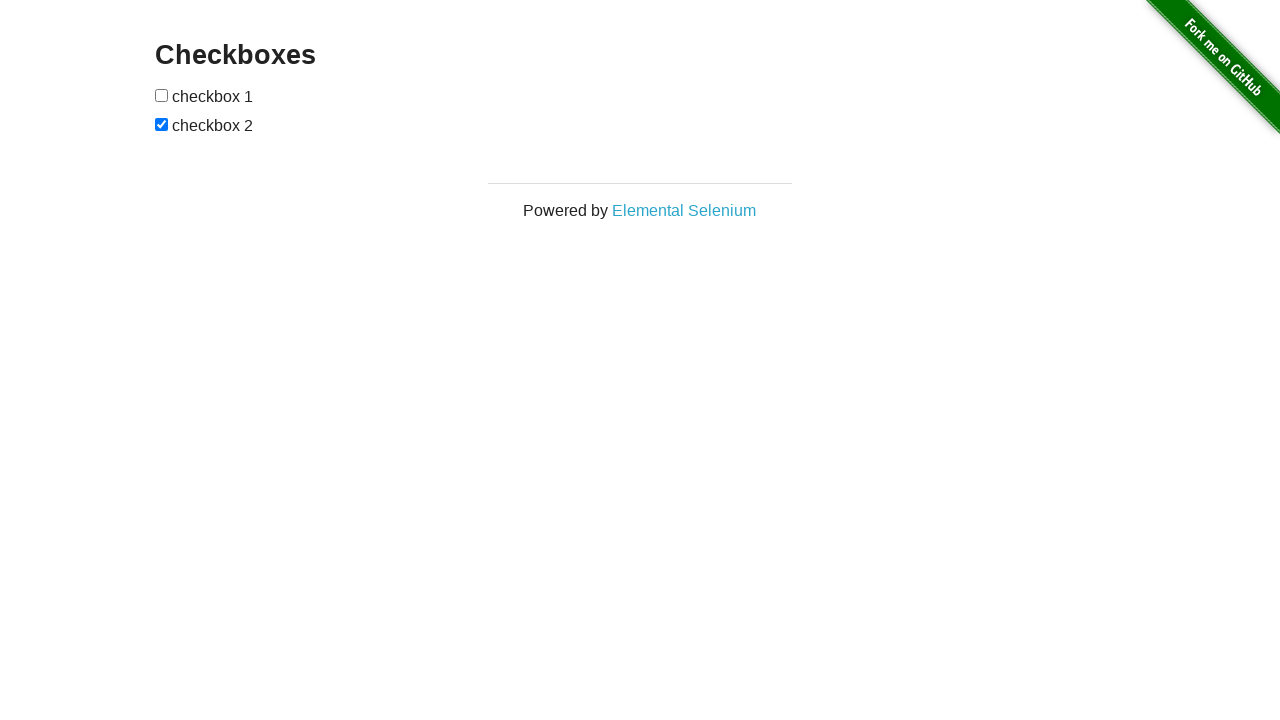

Navigated to Checkboxes page
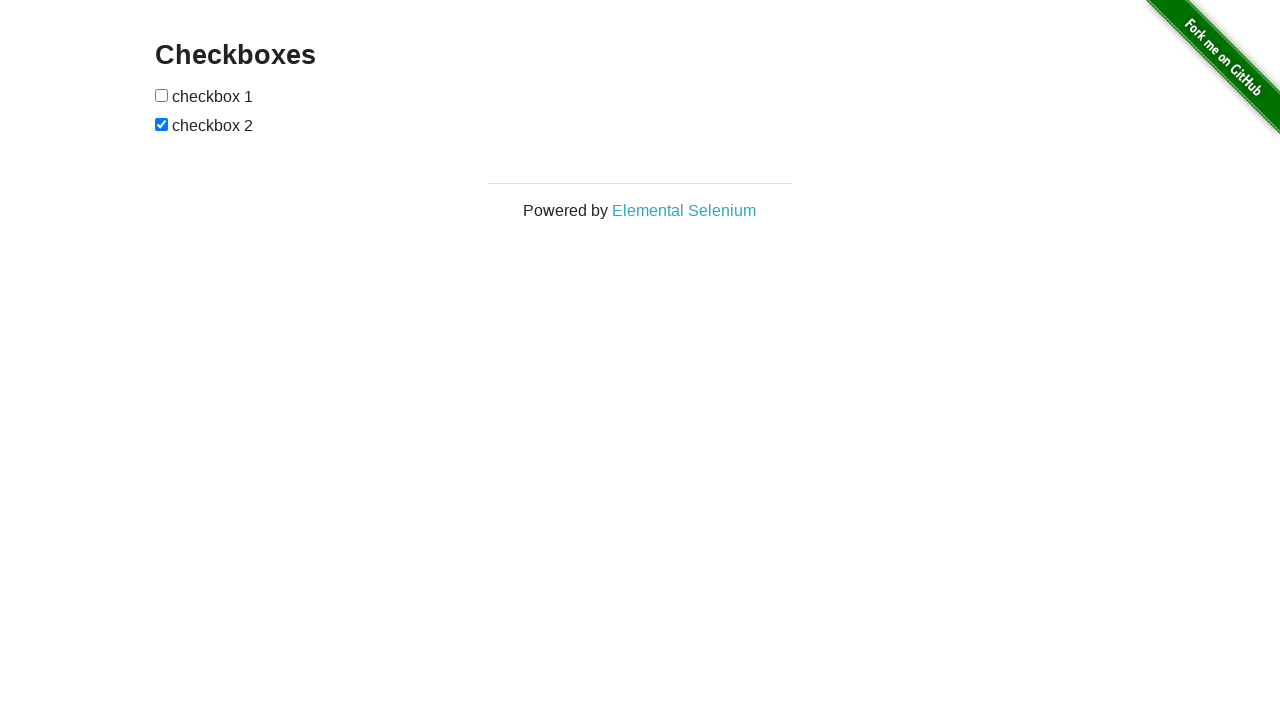

Checkboxes page heading is visible
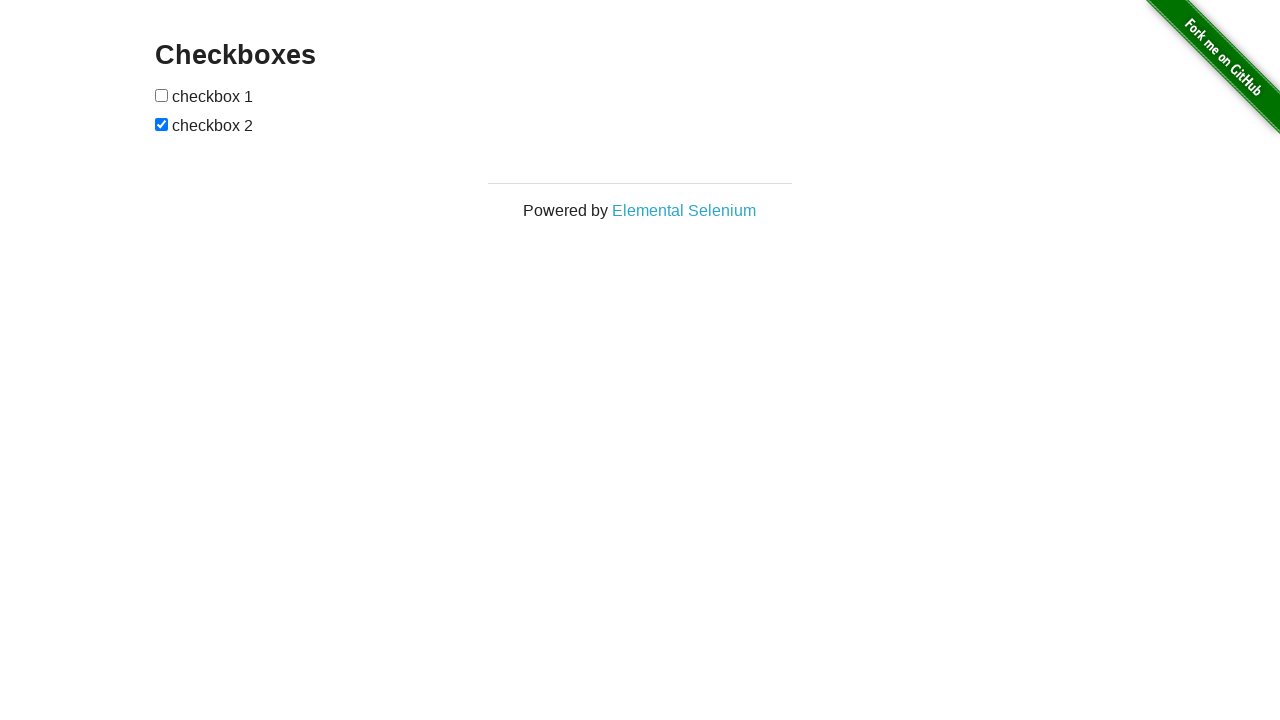

Located checkbox 1
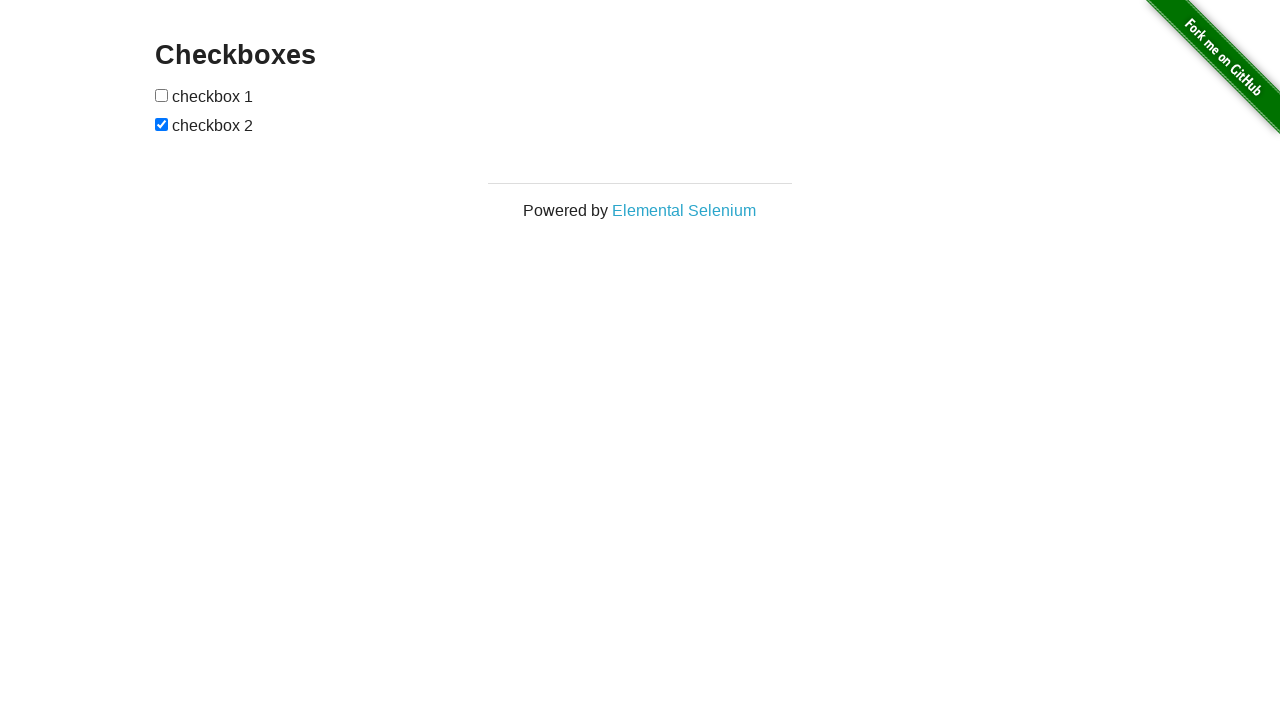

Checkbox 1 is visible
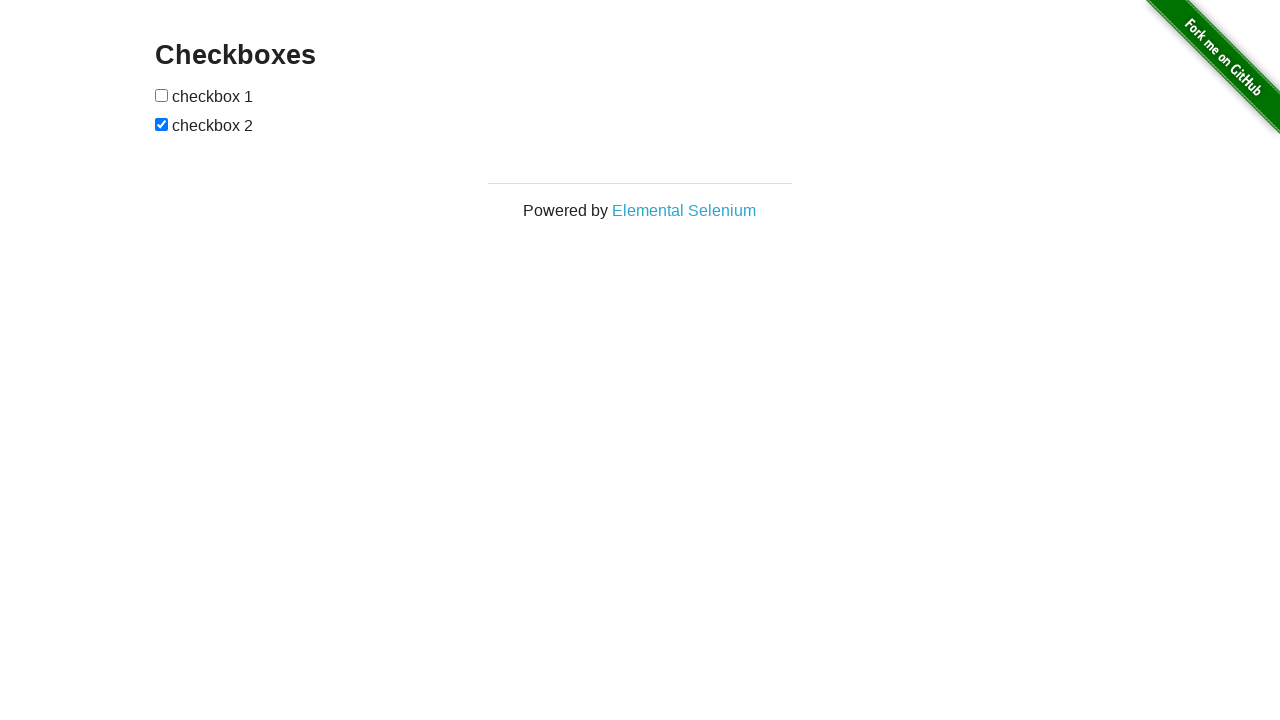

Clicked checkbox 1 to toggle to checked state at (162, 95) on input[type="checkbox"] >> nth=0
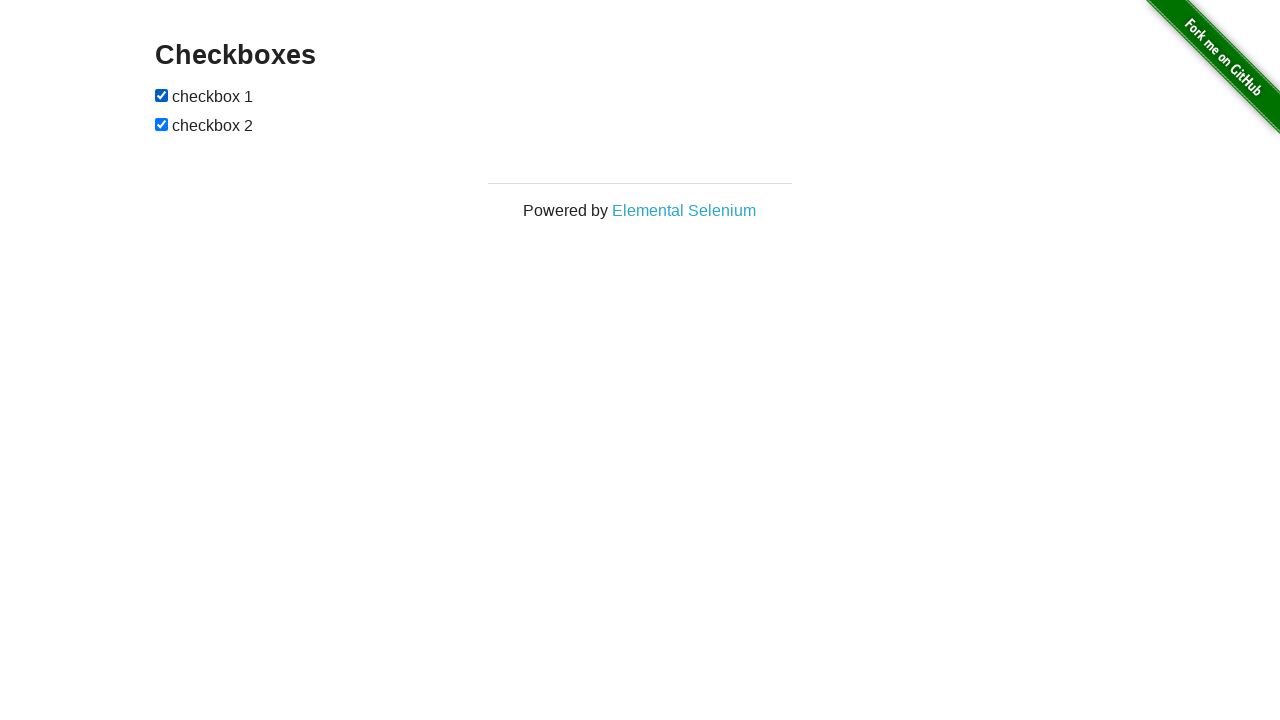

Located checkbox 2
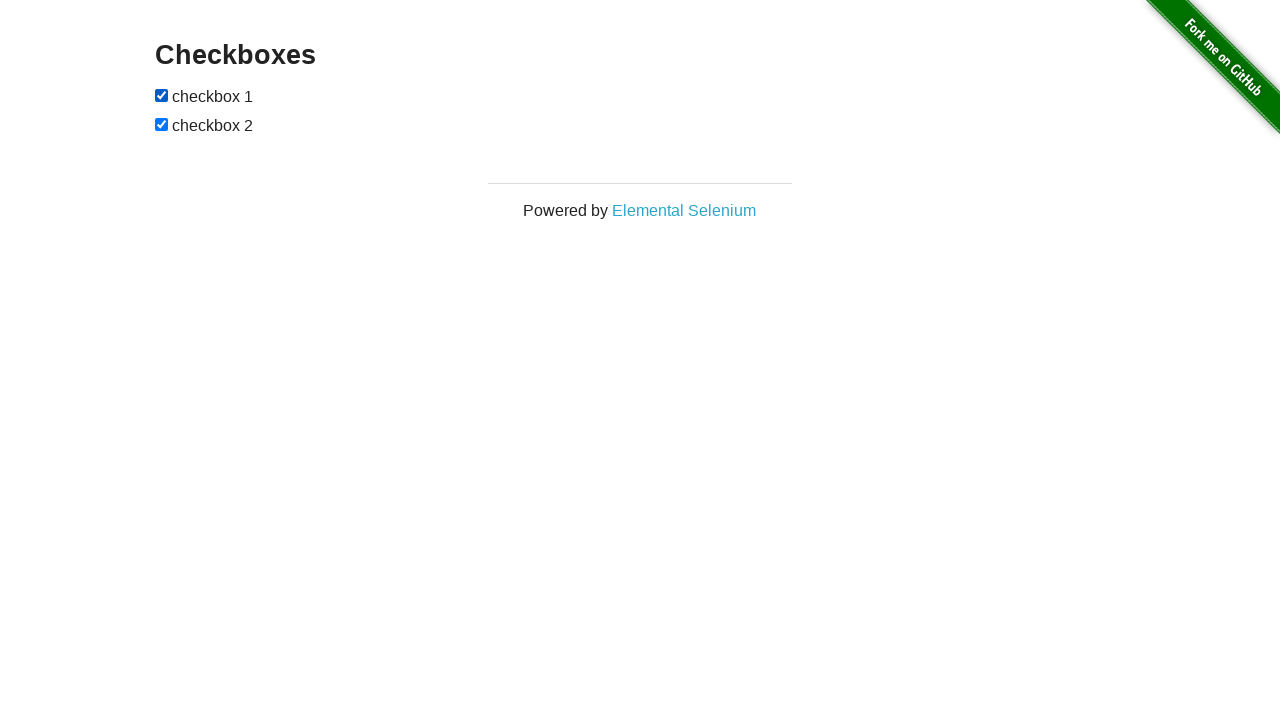

Checkbox 2 is visible
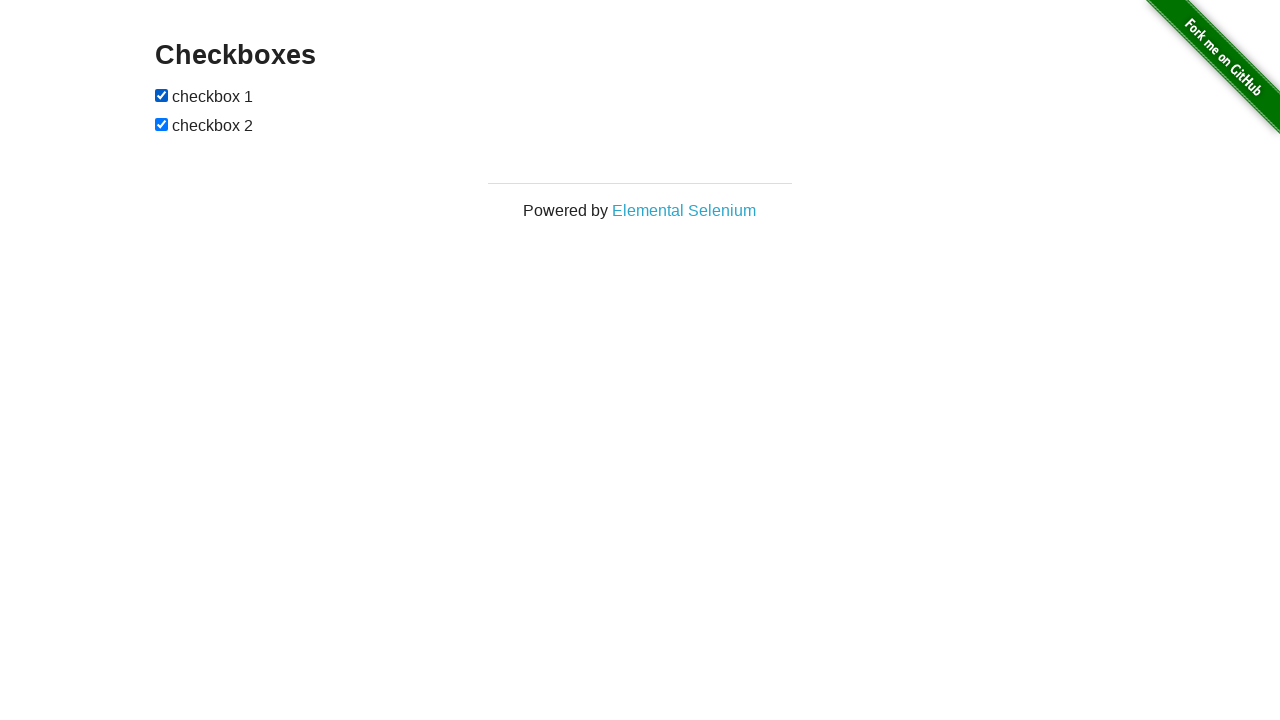

Checkbox 2 is already checked, skipped clicking
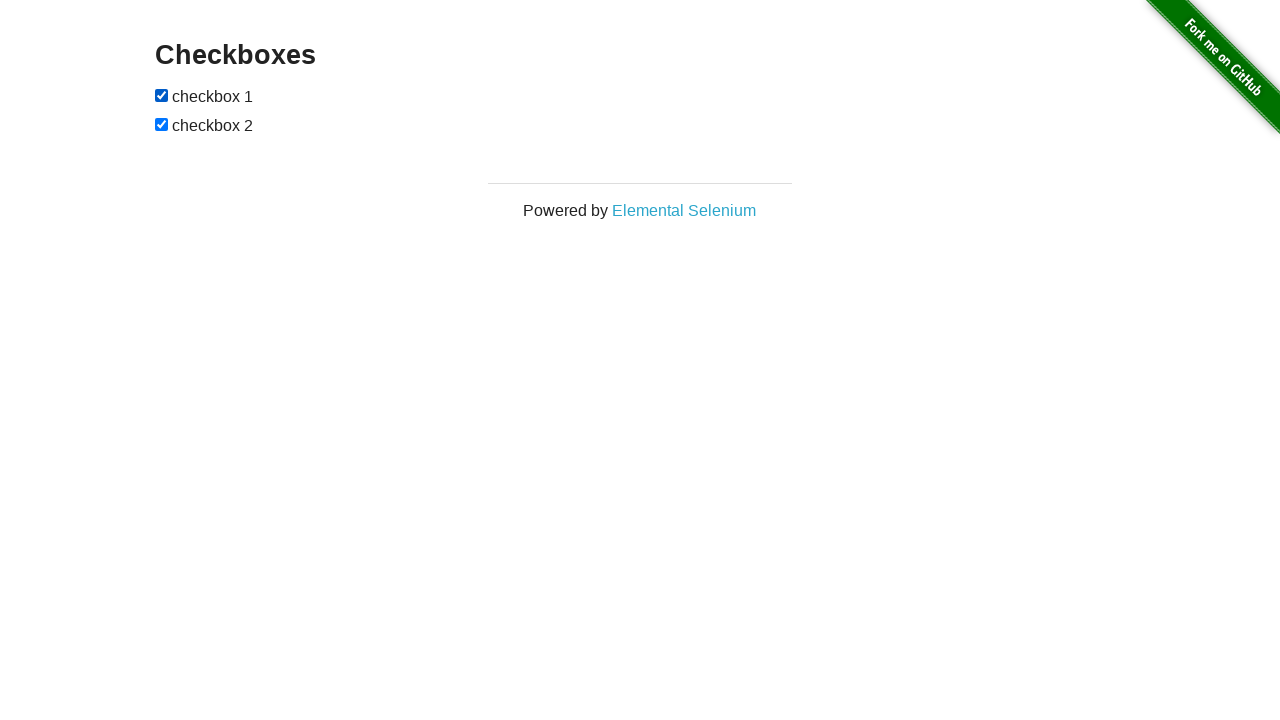

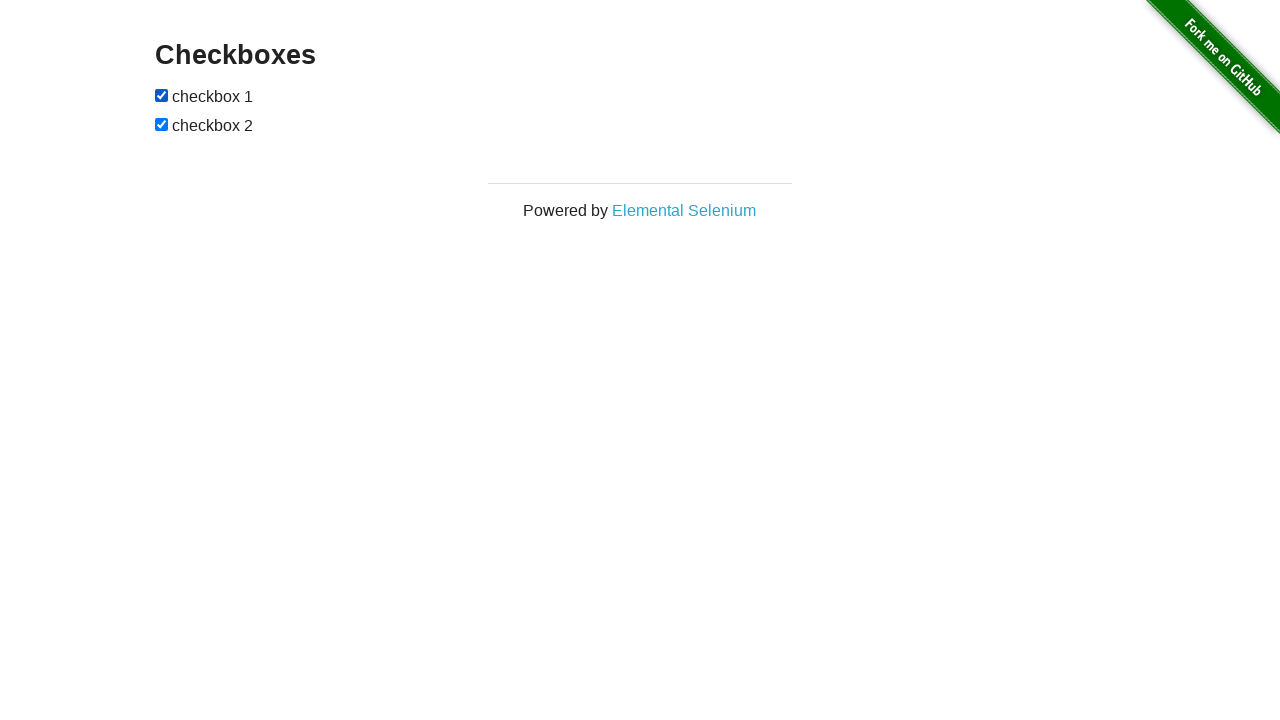